Tests iframe switching functionality by navigating to W3Schools TryIt editor, switching to the result iframe, clicking a button inside it, switching back to the main page, and clicking a navigation link.

Starting URL: https://www.w3schools.com/js/tryit.asp?filename=tryjs_myfirst

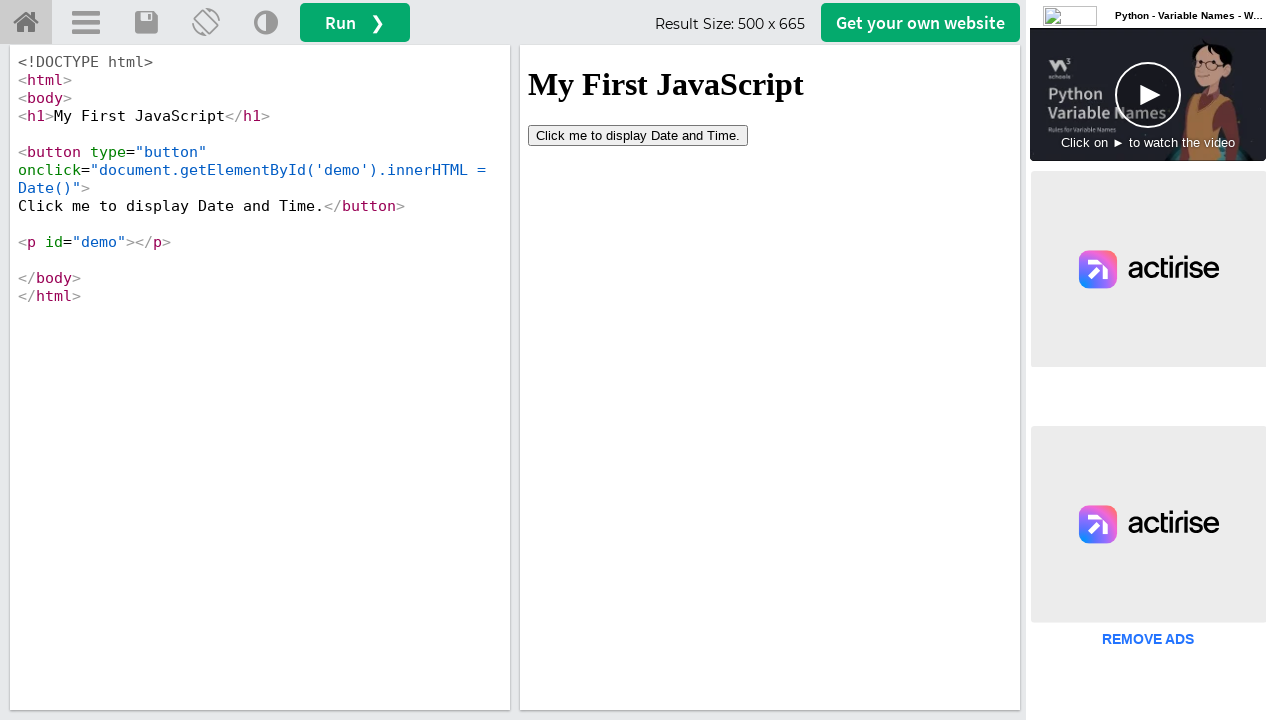

Waited for iframeResult to load on W3Schools TryIt editor
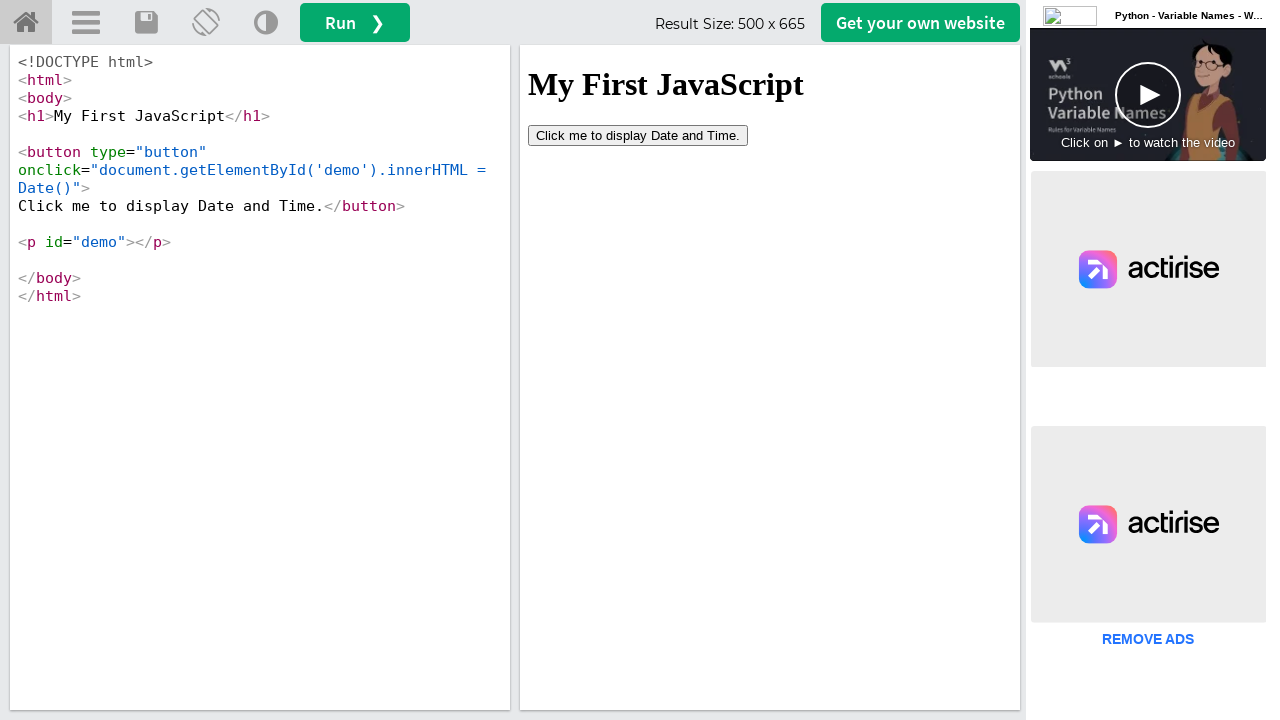

Switched focus to result iframe
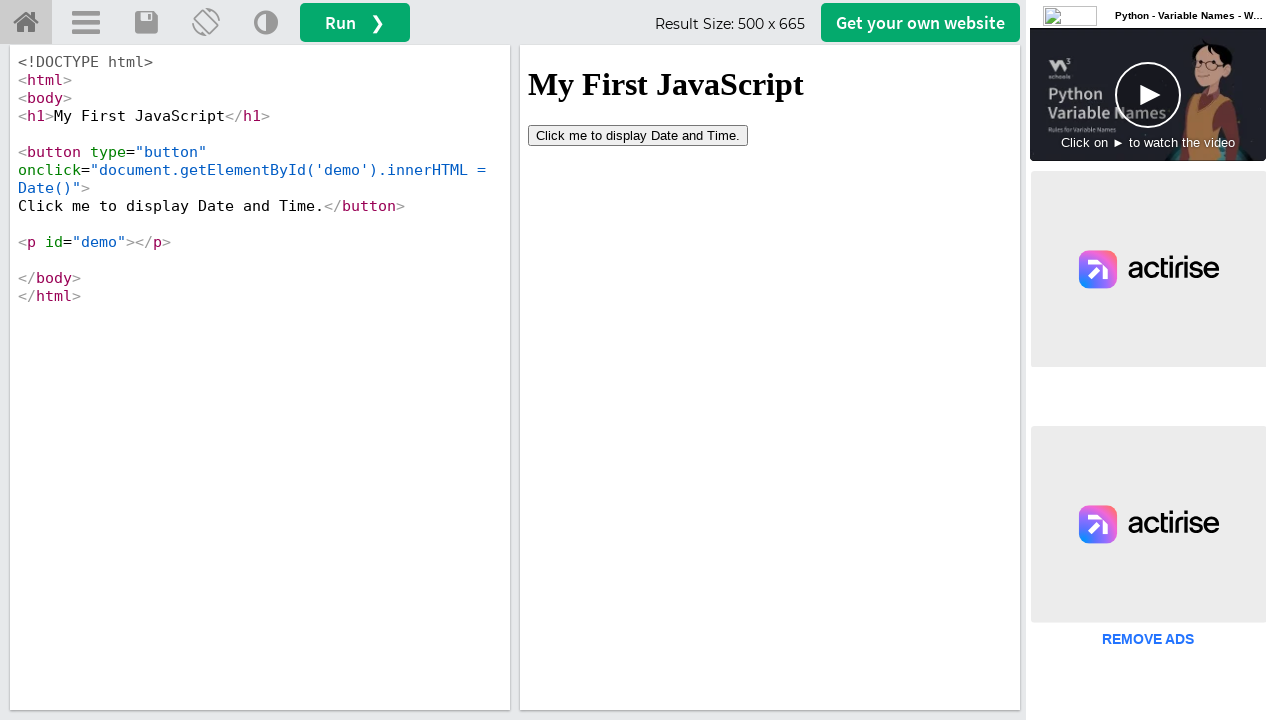

Clicked button inside the result iframe at (638, 135) on #iframeResult >> internal:control=enter-frame >> button[type='button']
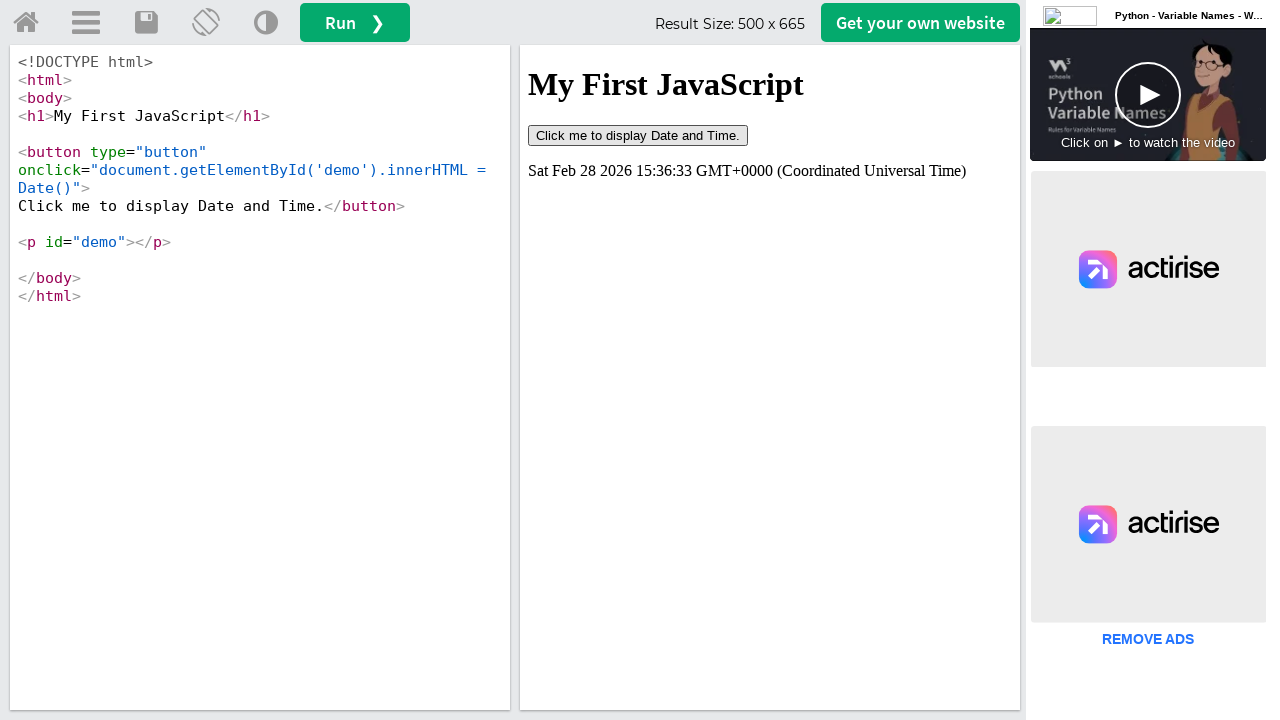

Waited 1000ms for button action to complete
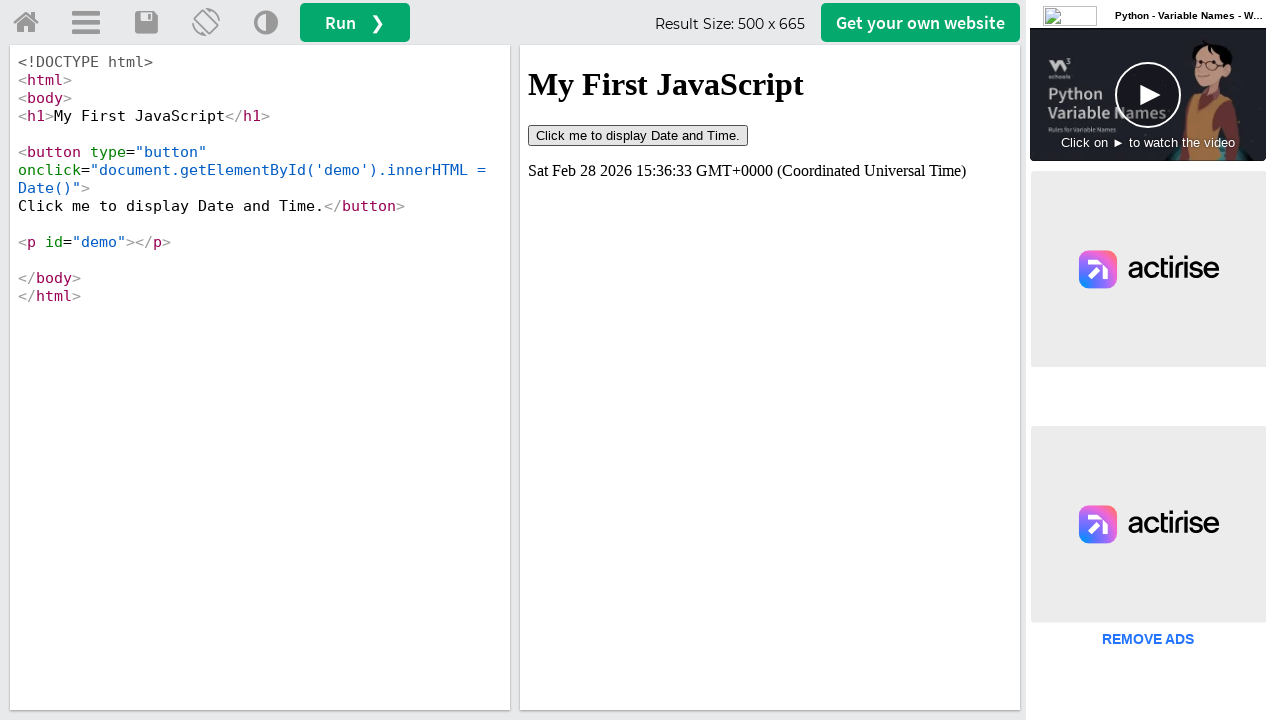

Clicked home navigation link on main page at (26, 23) on a#tryhome
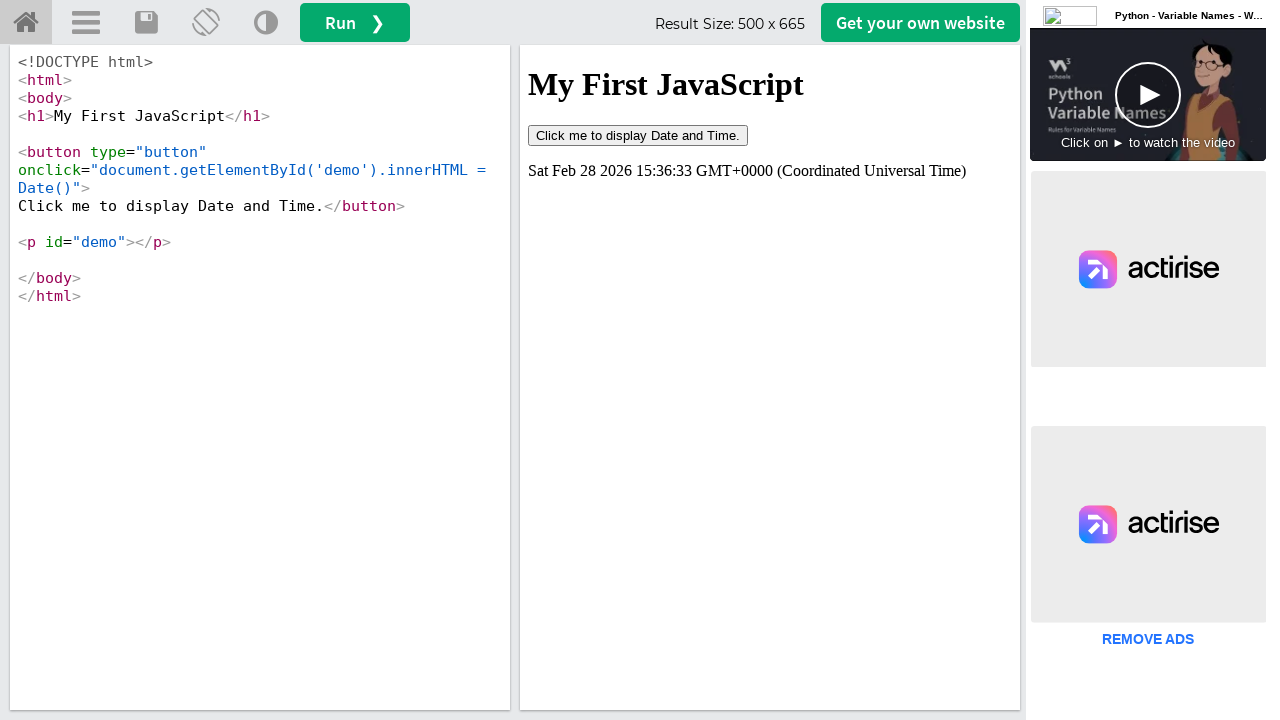

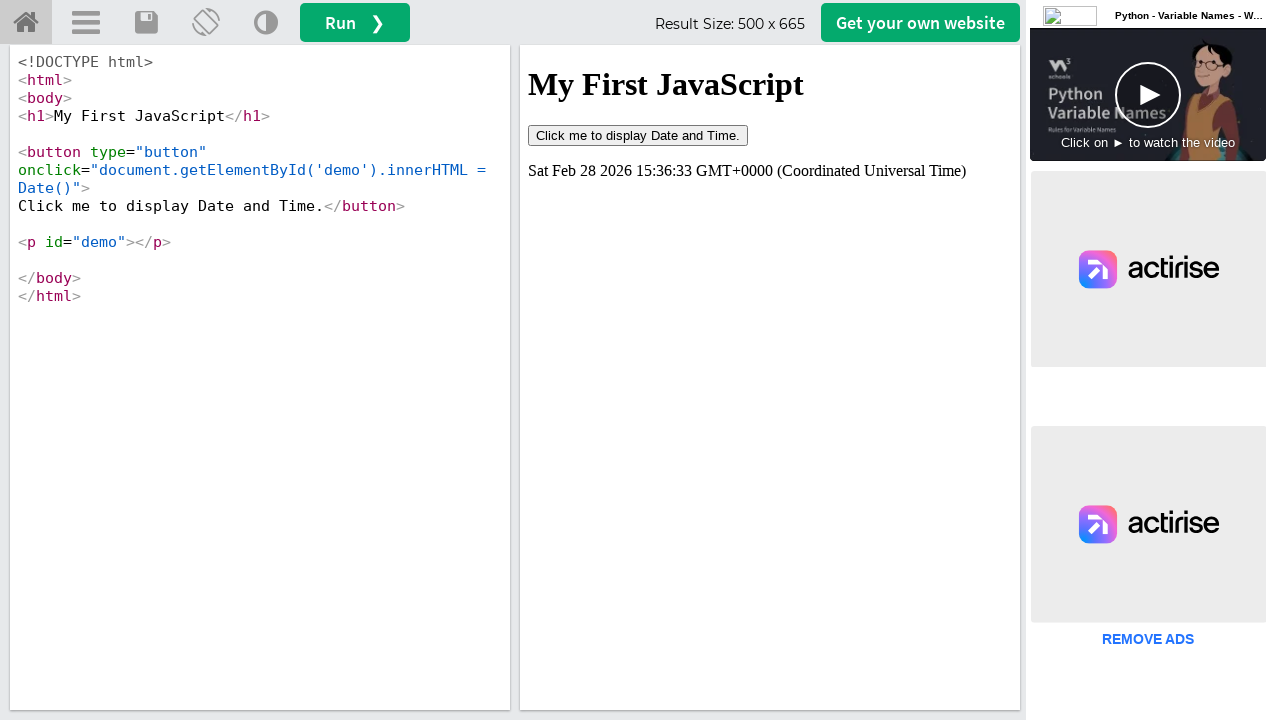